Navigates between two websites (otto.de and wisequarter.com), performs title and URL verification checks, and demonstrates browser navigation methods like back, refresh, and forward.

Starting URL: https://www.otto.de

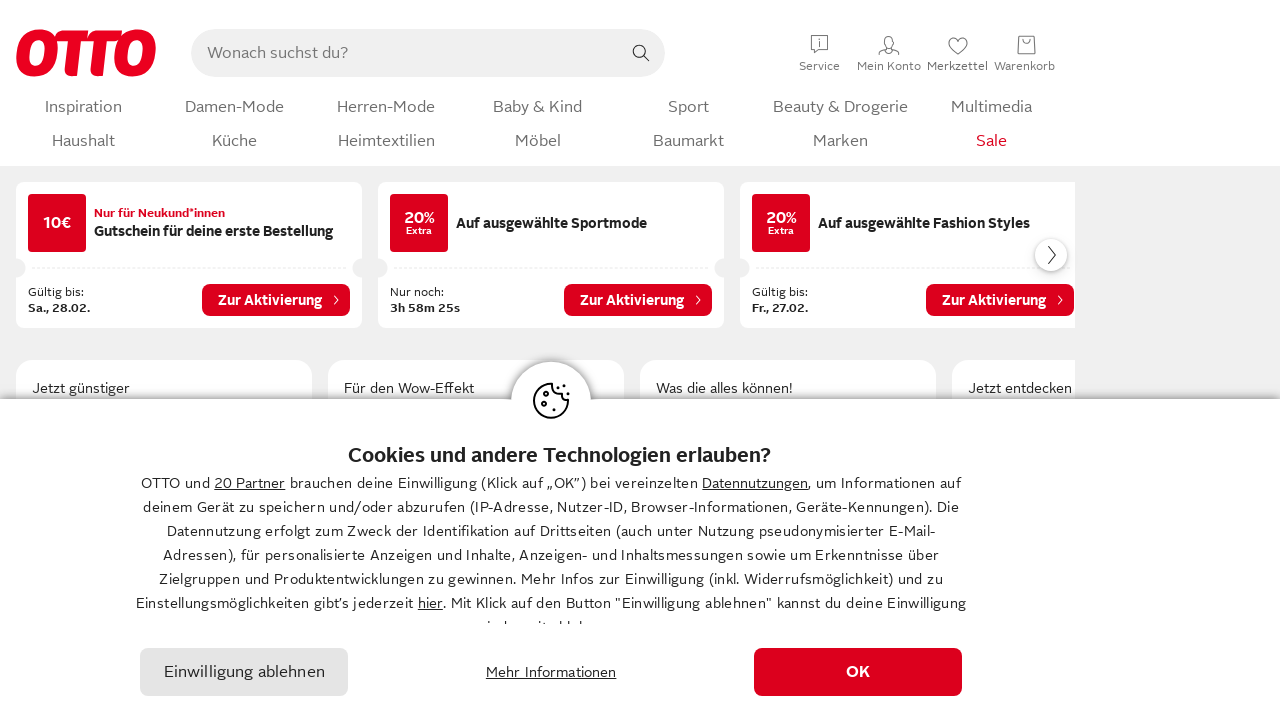

Retrieved page title from otto.de
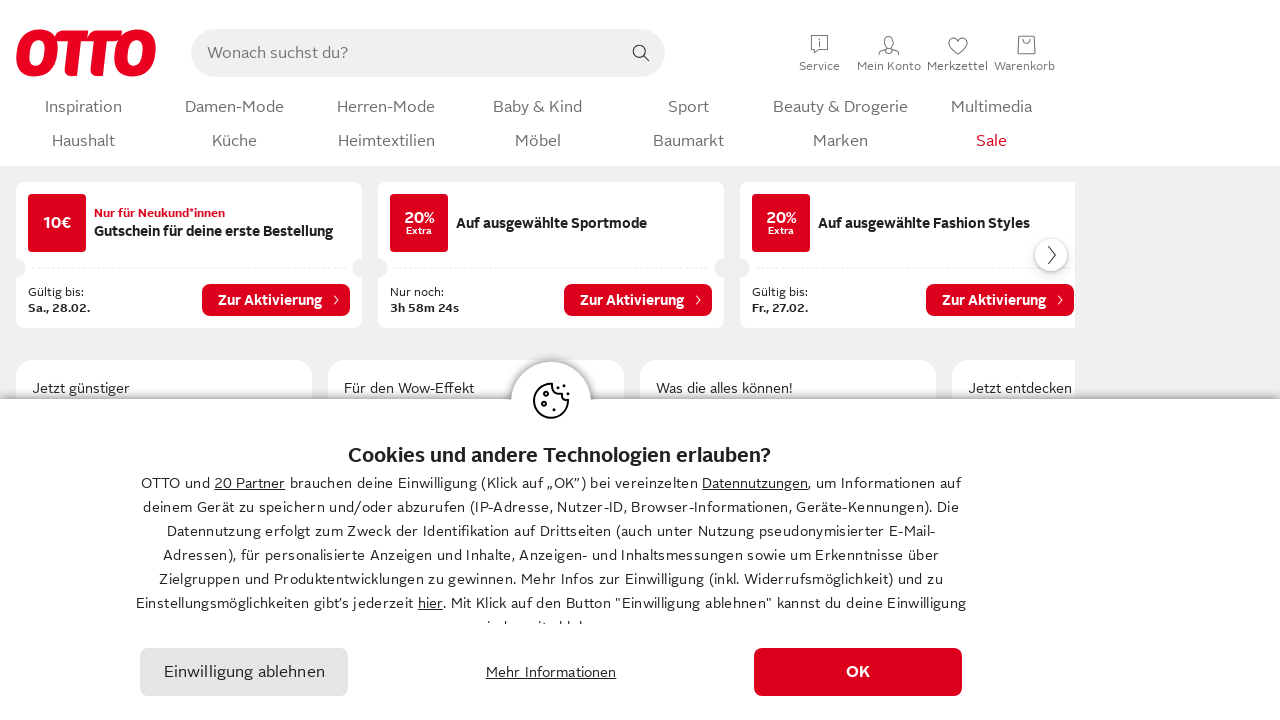

Retrieved page URL from otto.de
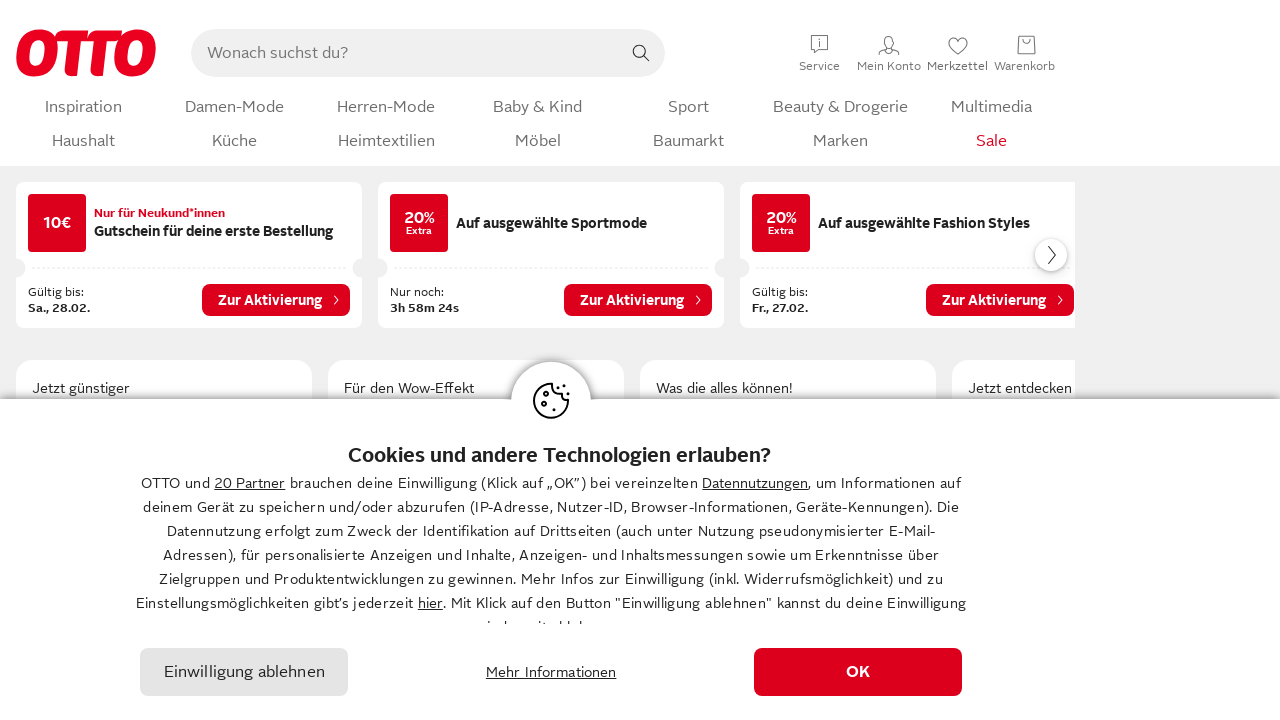

OTTO title and URL verification test failed
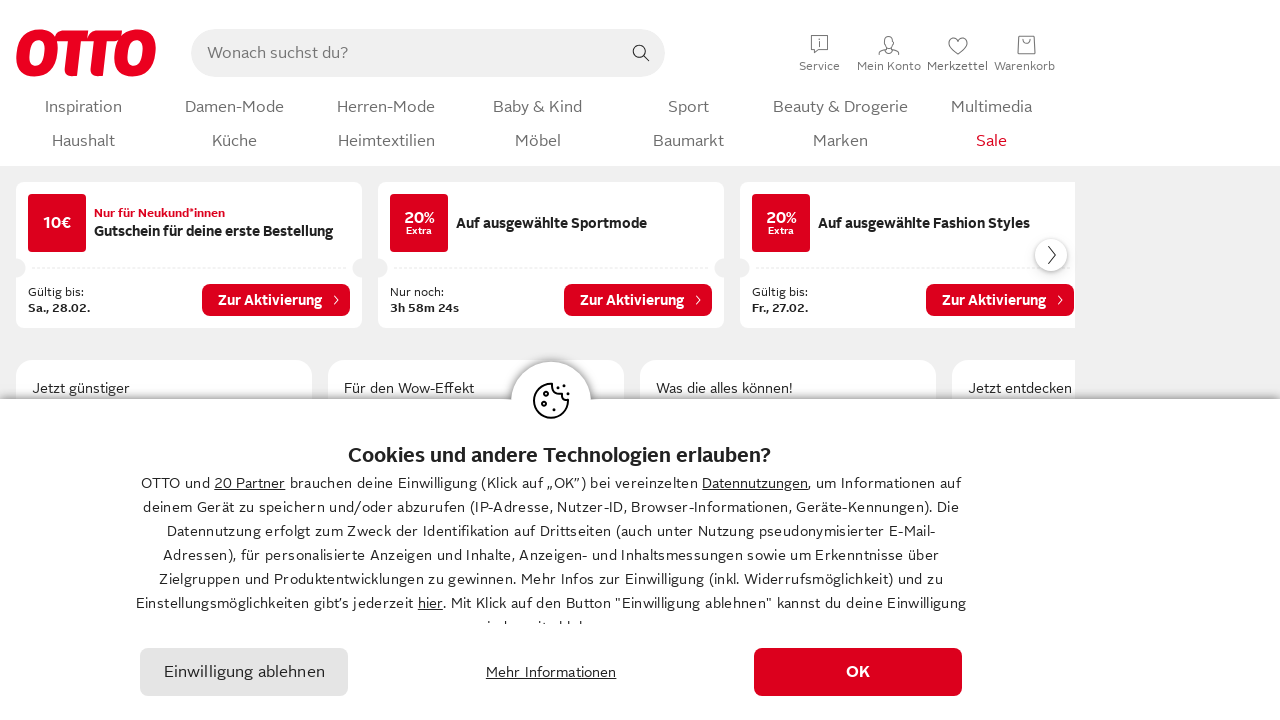

Navigated to wisequarter.com
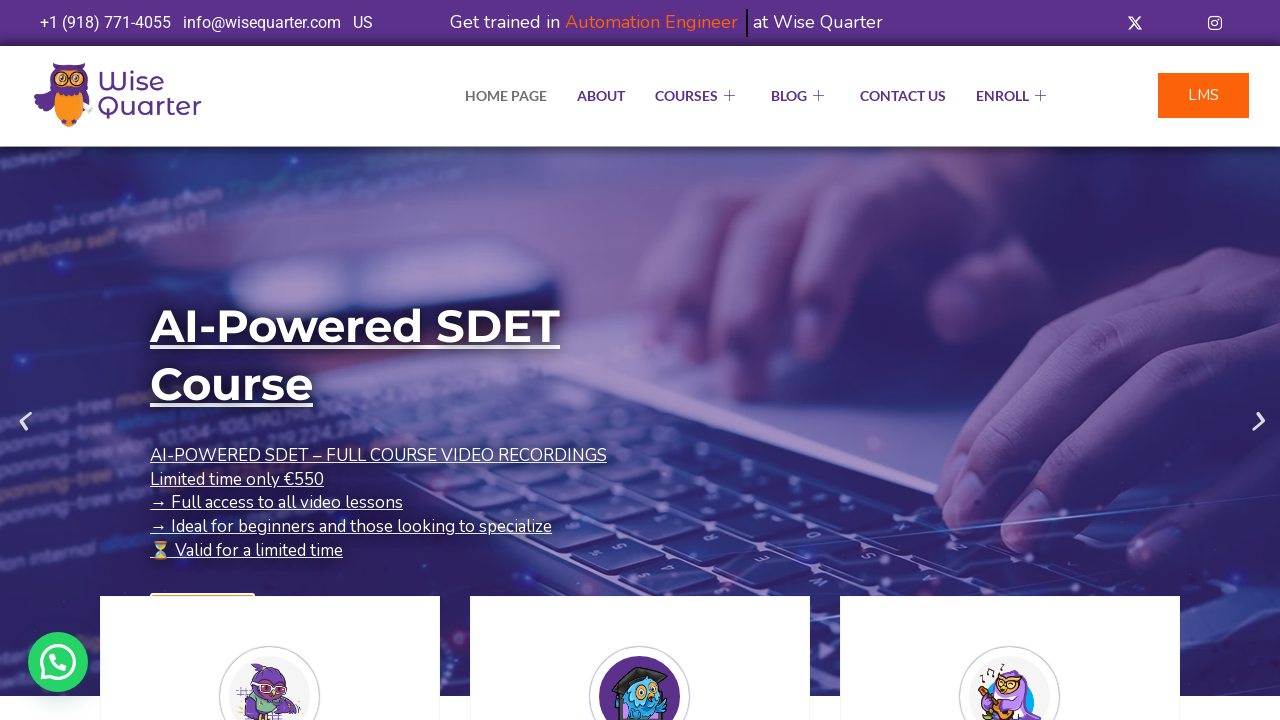

Retrieved page title from wisequarter.com
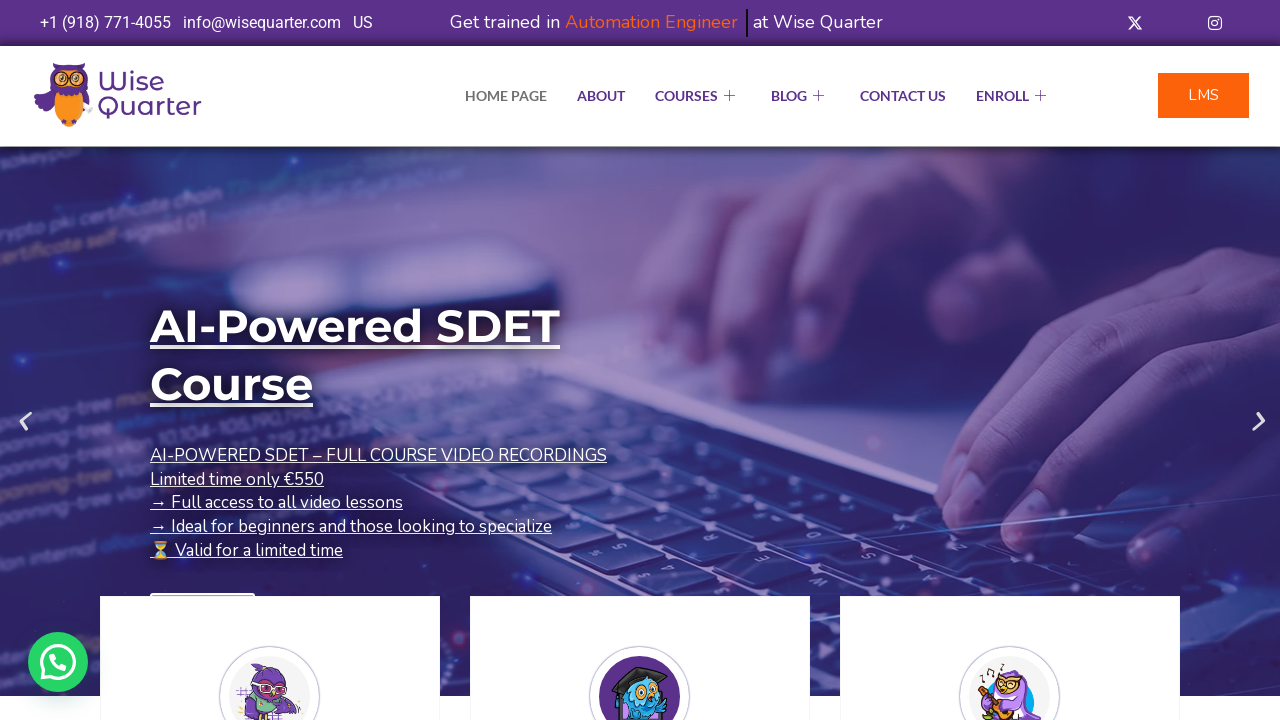

Wise Quarter title verification test passed
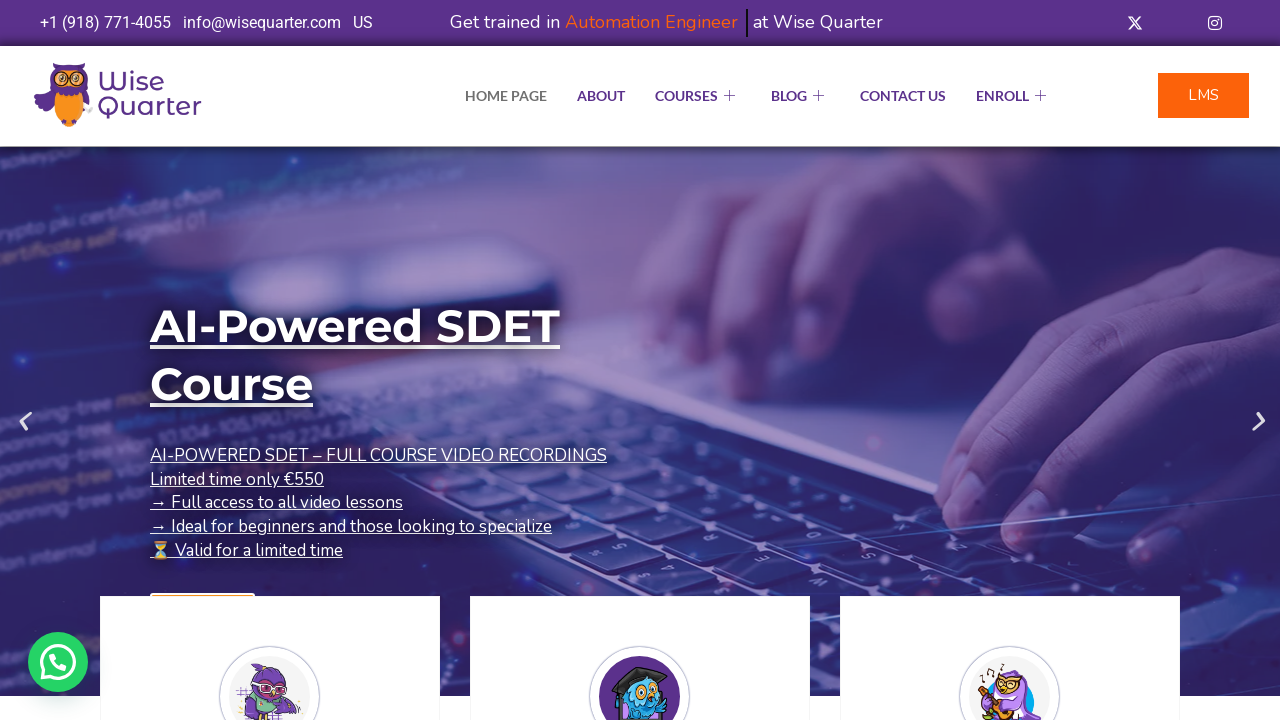

Navigated back to previous page (otto.de)
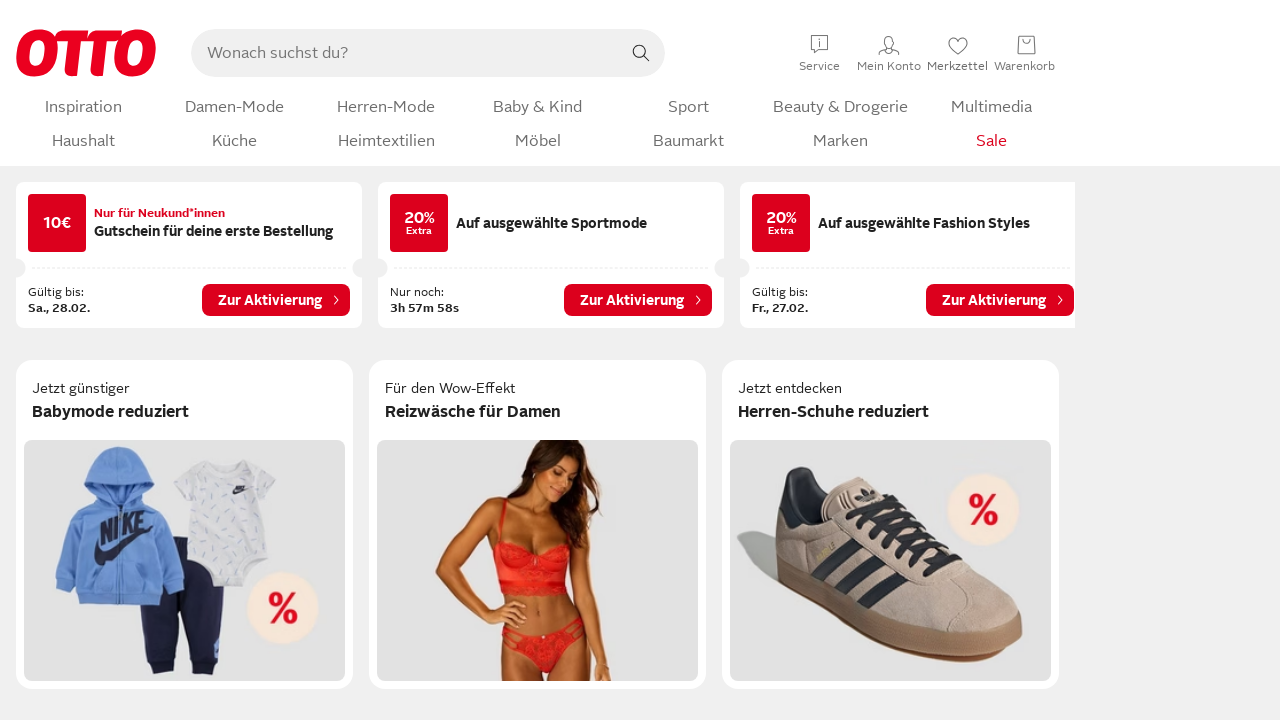

Refreshed the current page (otto.de)
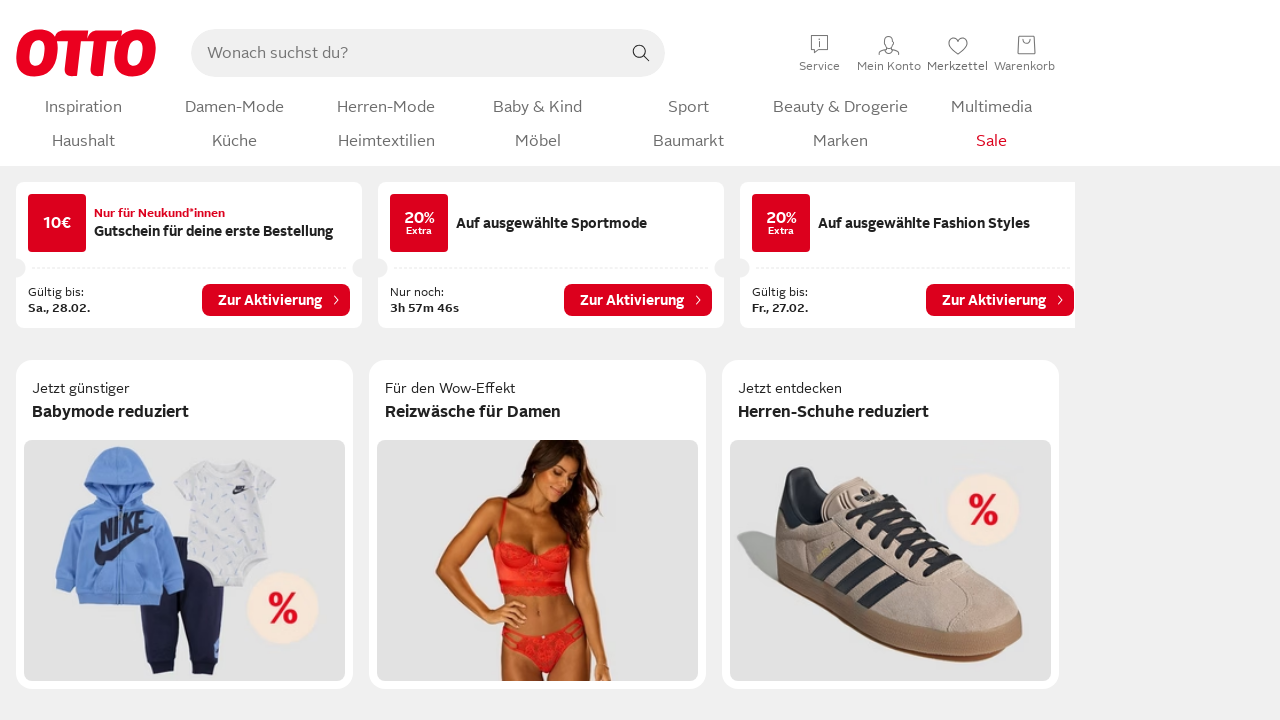

Navigated forward to wisequarter.com
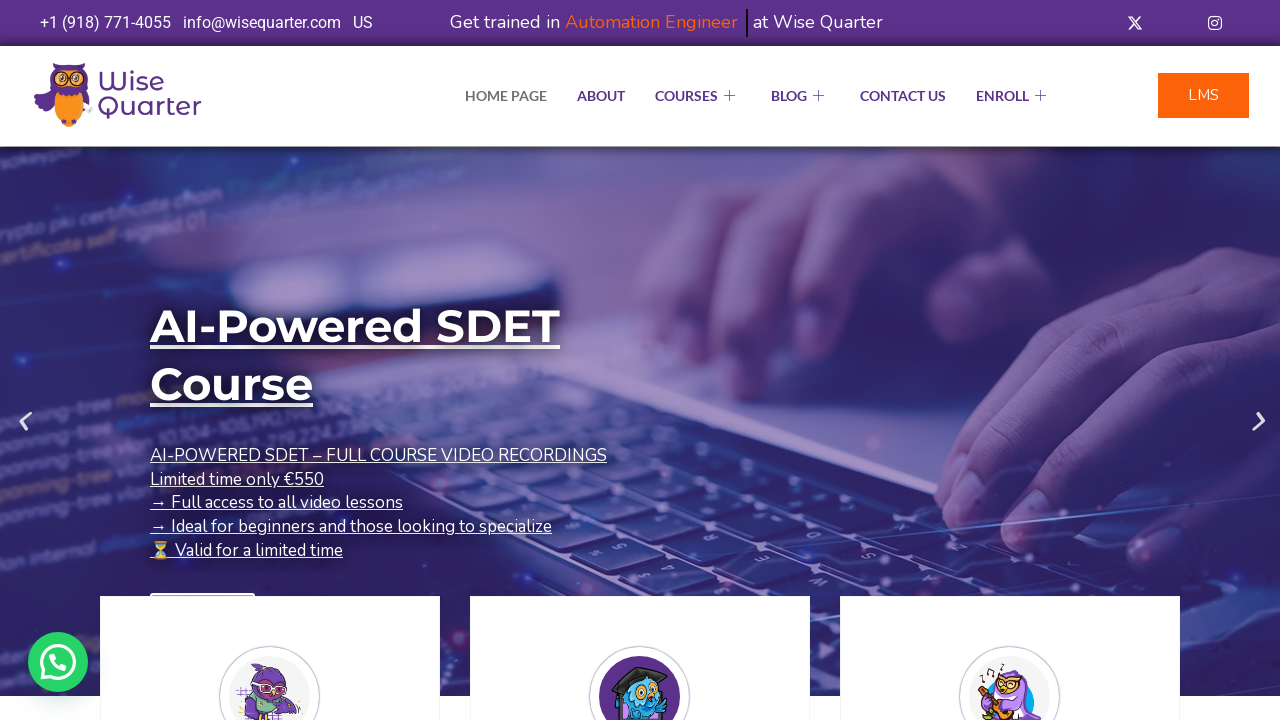

Test completed
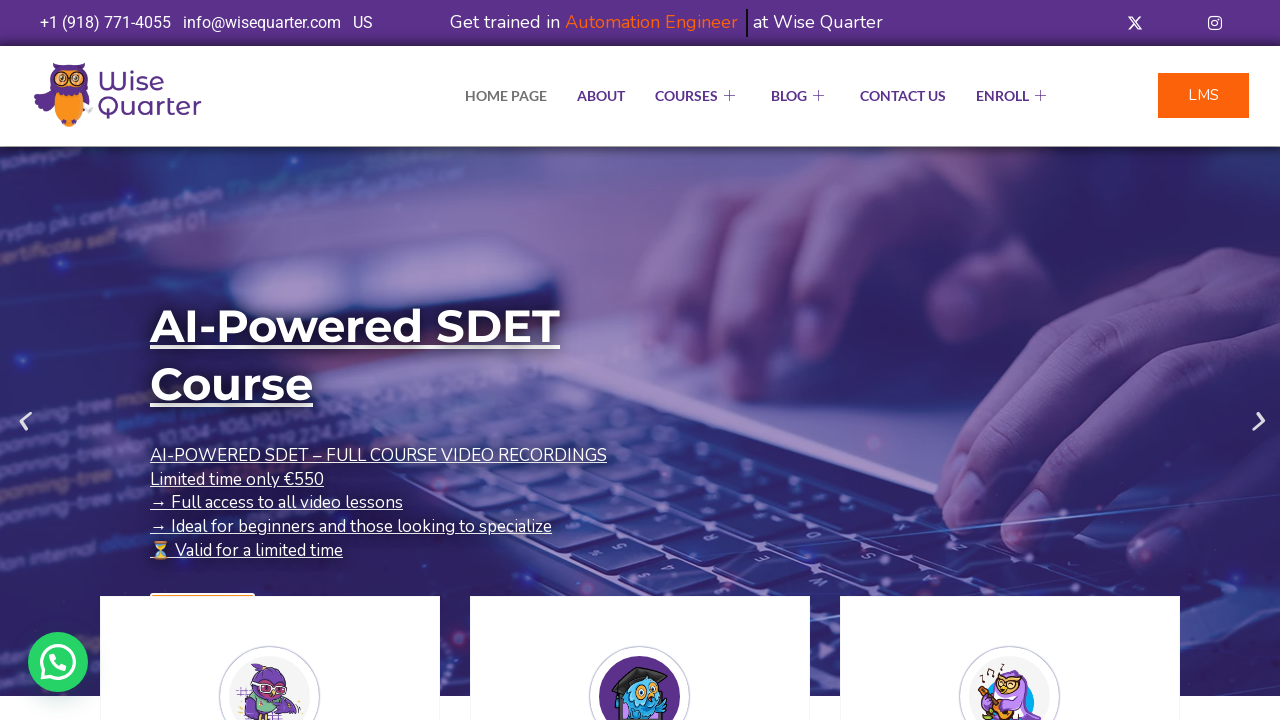

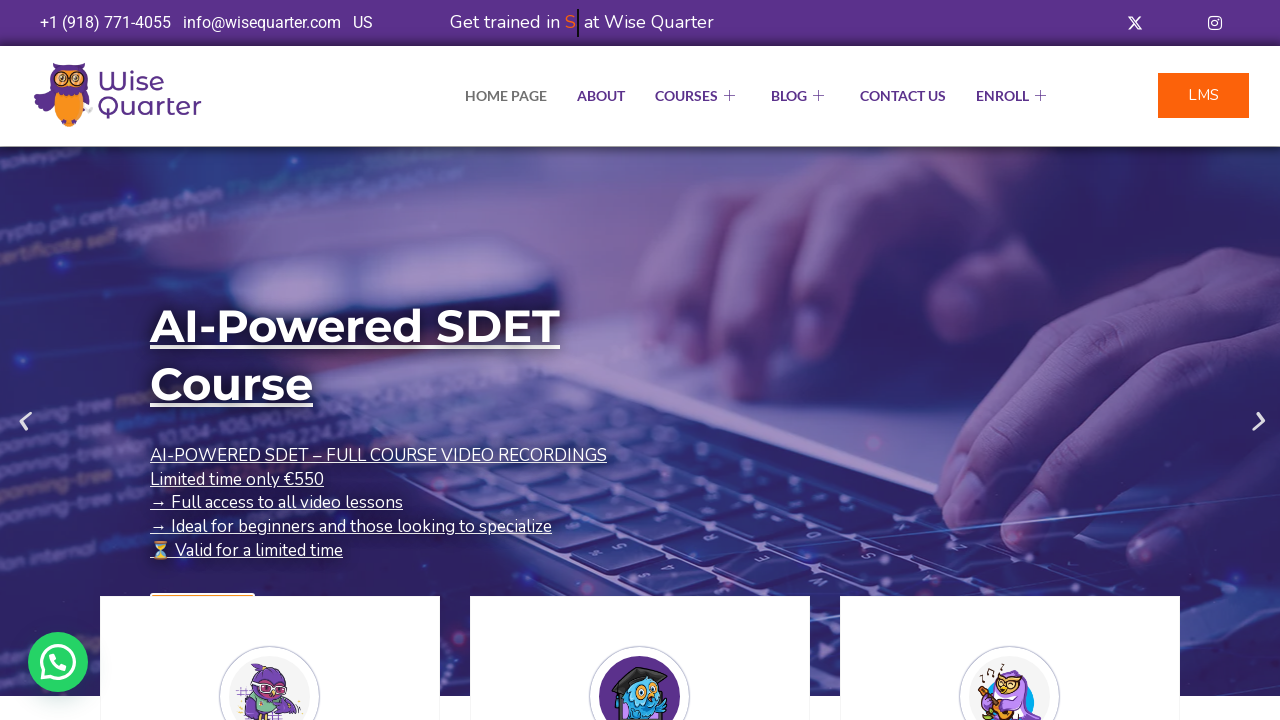